Tests the Add Element functionality on Herokuapp by clicking the add button and verifying the new element appears

Starting URL: https://the-internet.herokuapp.com/

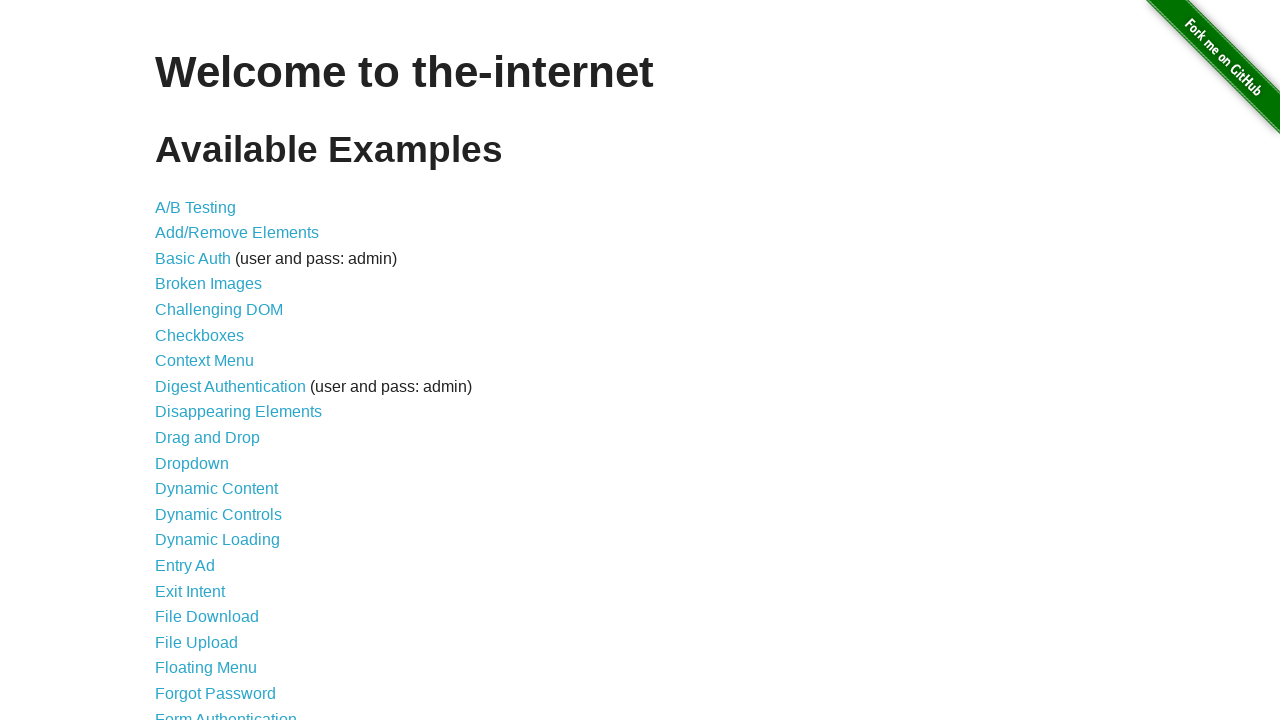

Clicked on Add/Remove Elements link at (237, 233) on a[href='/add_remove_elements/']
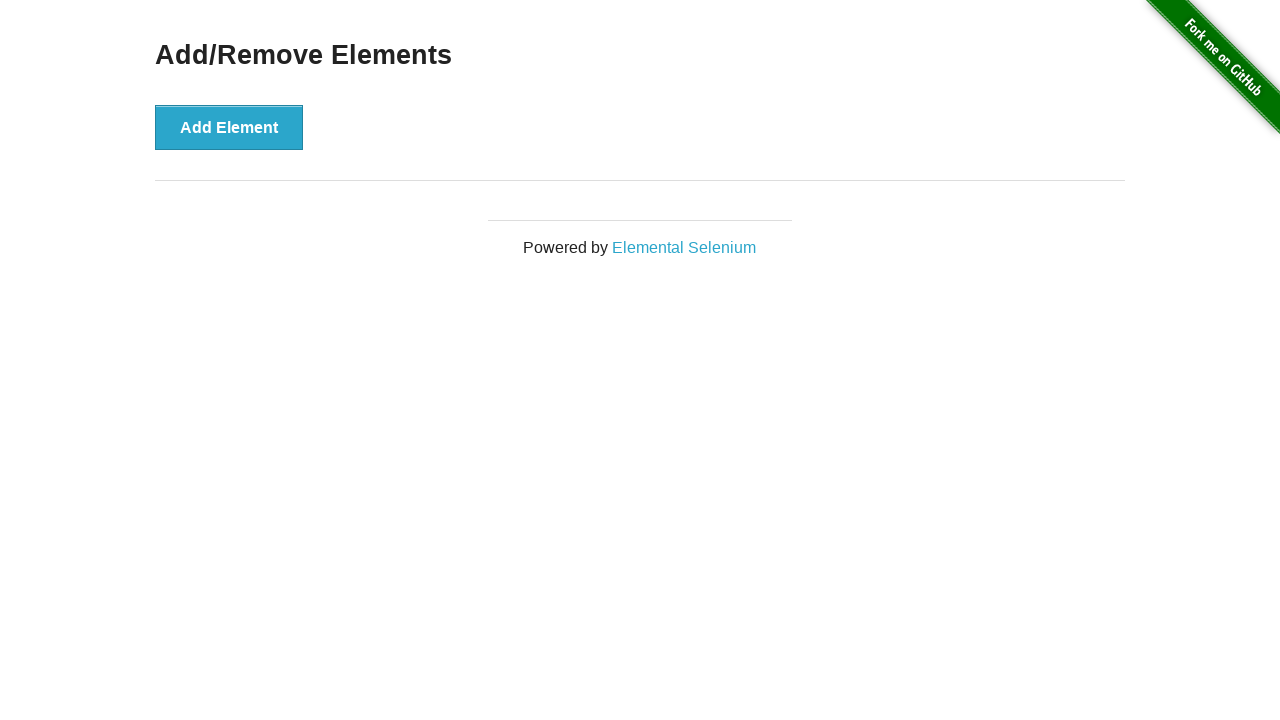

Clicked Add Element button at (229, 127) on button[onclick='addElement()']
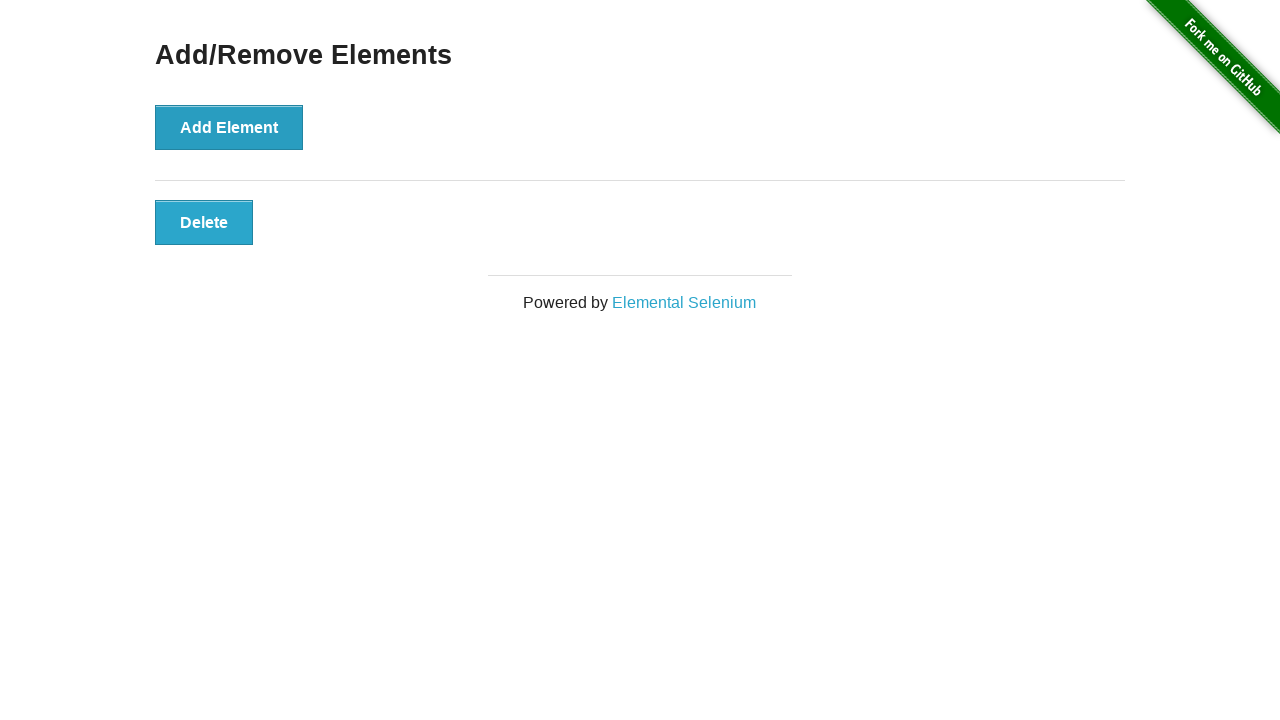

Verified new element appeared with class 'added-manually'
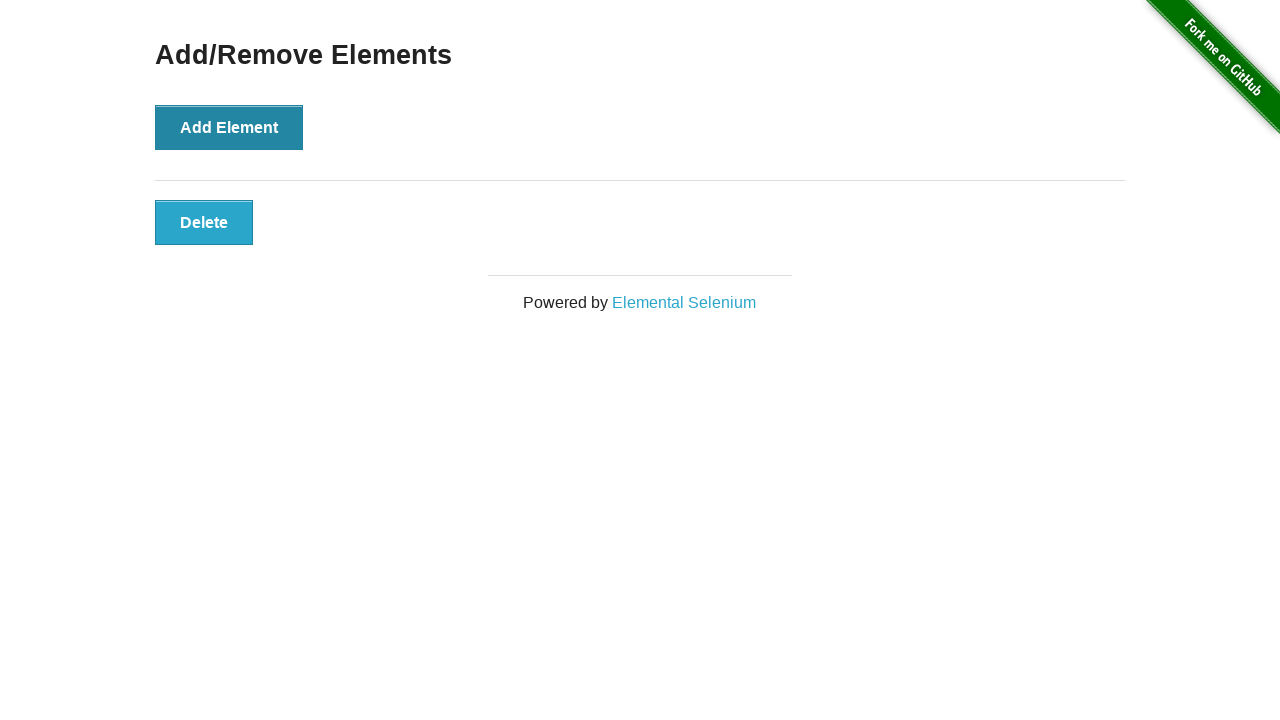

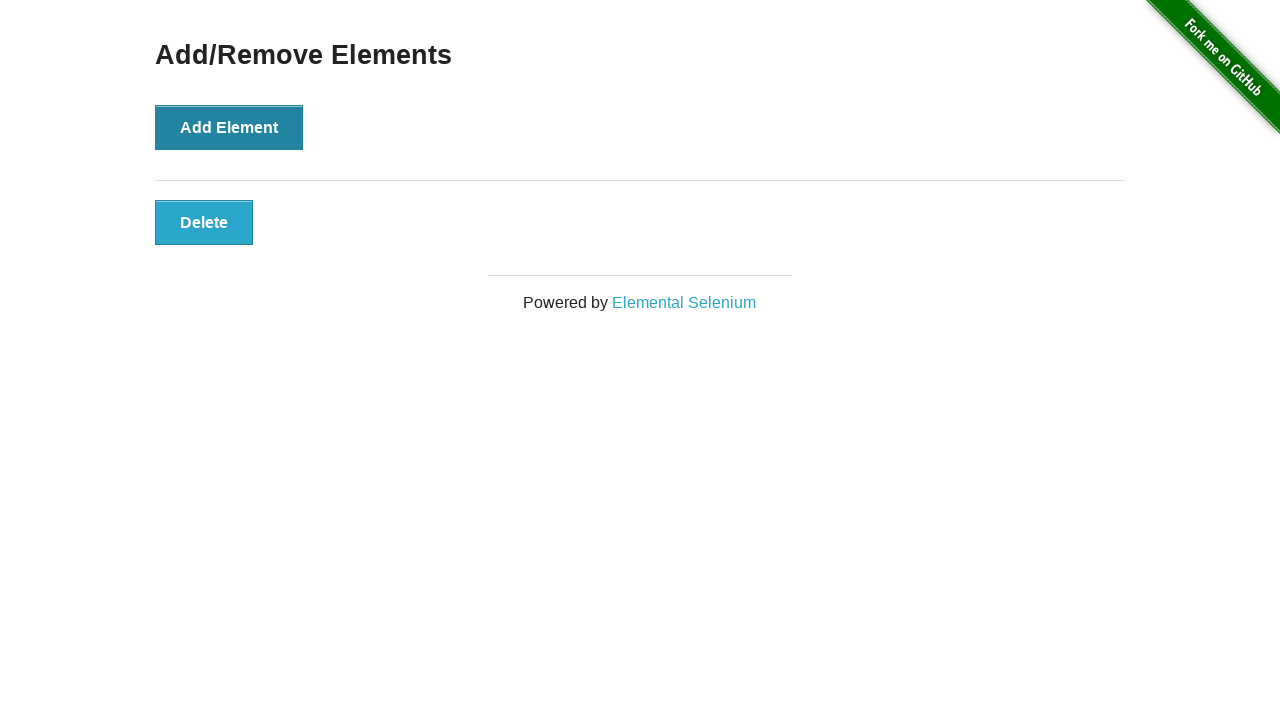